Tests different types of mouse clicks (double-click, right-click, and regular click) on buttons on the DemoQA buttons page

Starting URL: https://demoqa.com/buttons

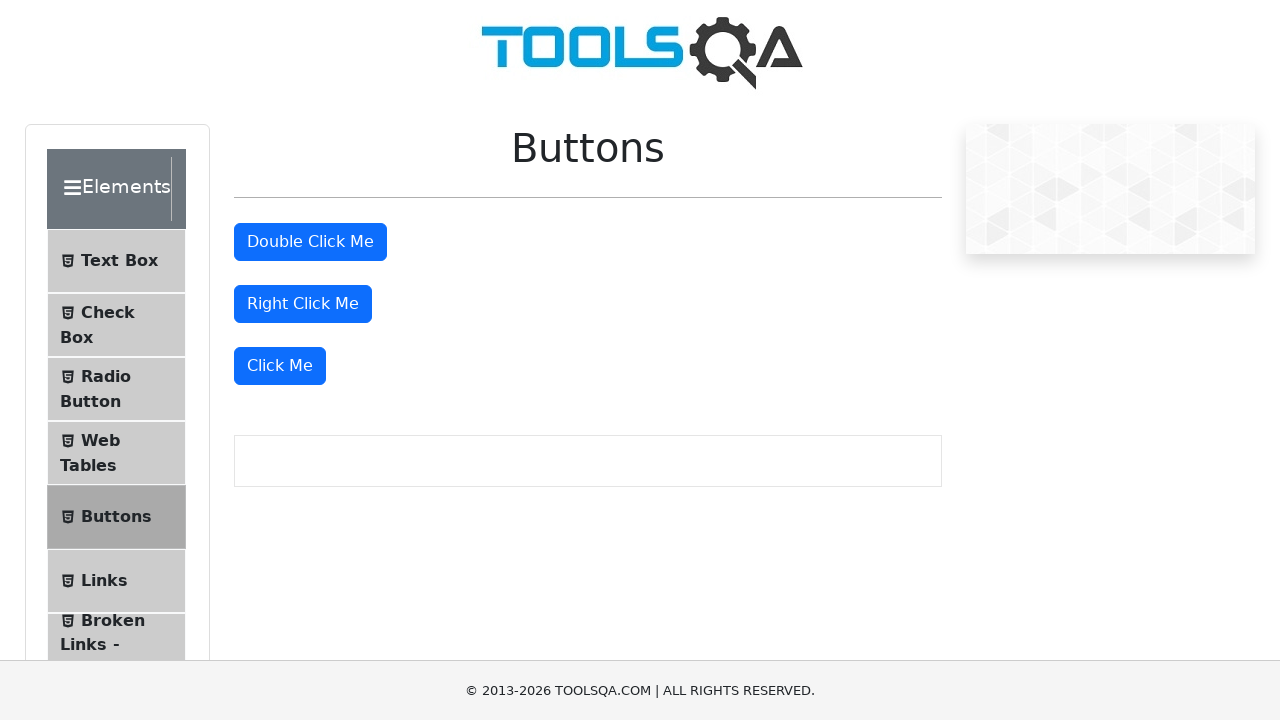

Navigated to DemoQA buttons page
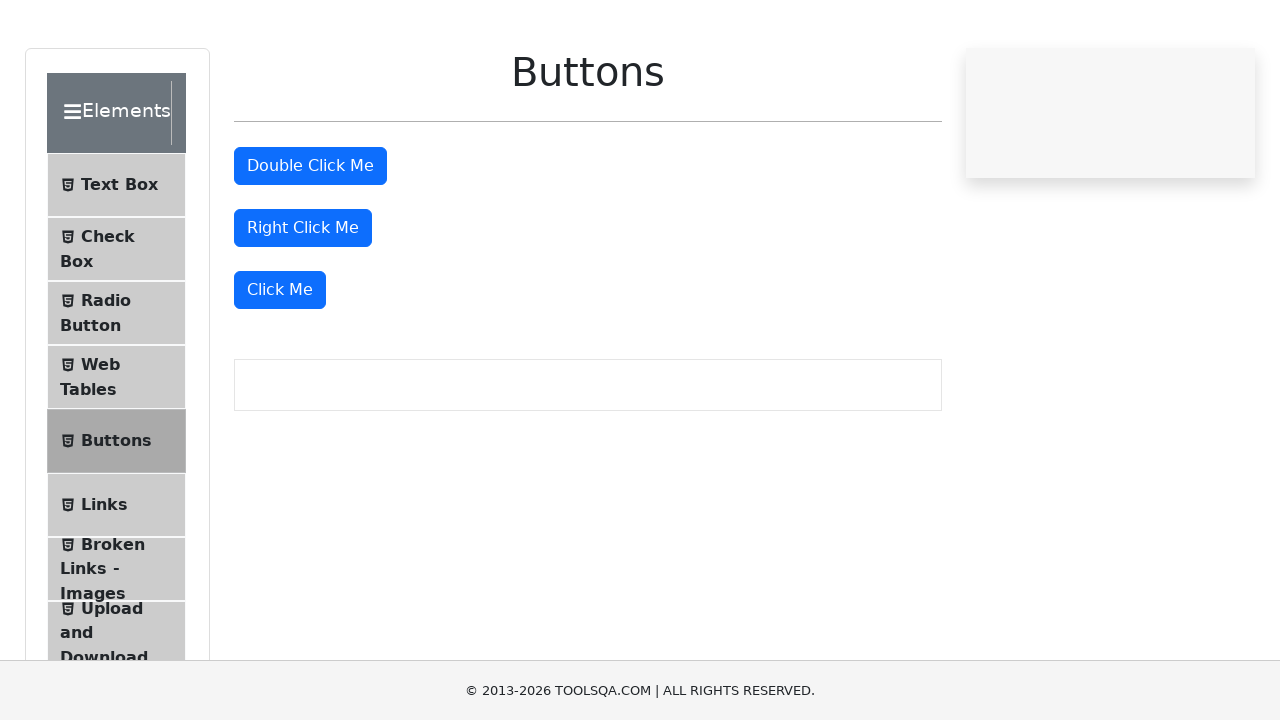

Double-clicked the double-click button at (310, 242) on #doubleClickBtn
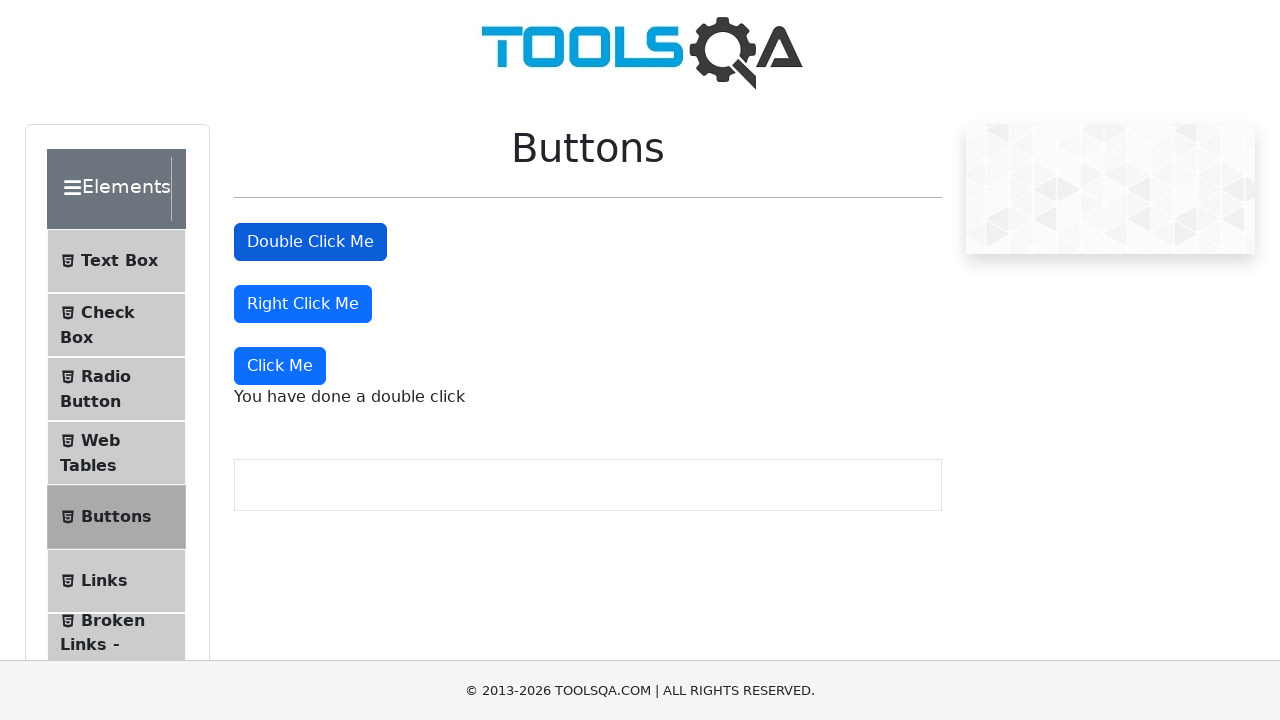

Right-clicked the right-click button at (303, 304) on #rightClickBtn
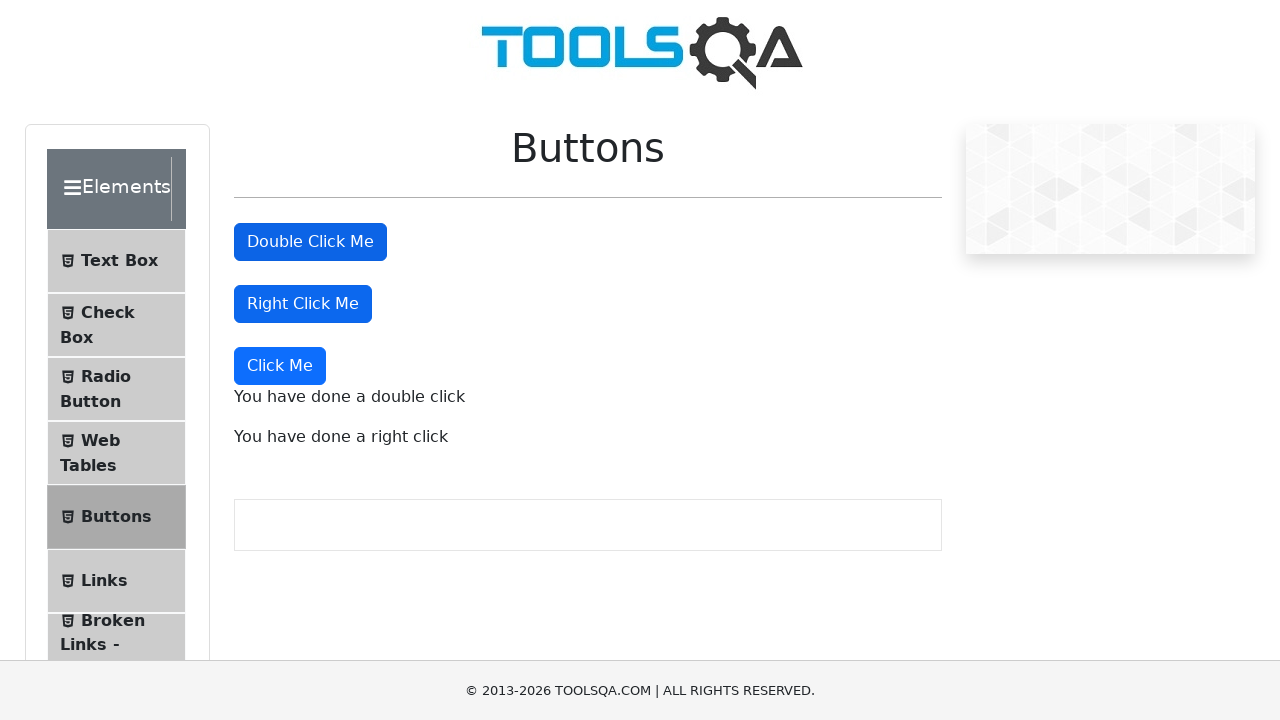

Clicked the 'Click Me' button at (280, 366) on xpath=//button[text()='Click Me']
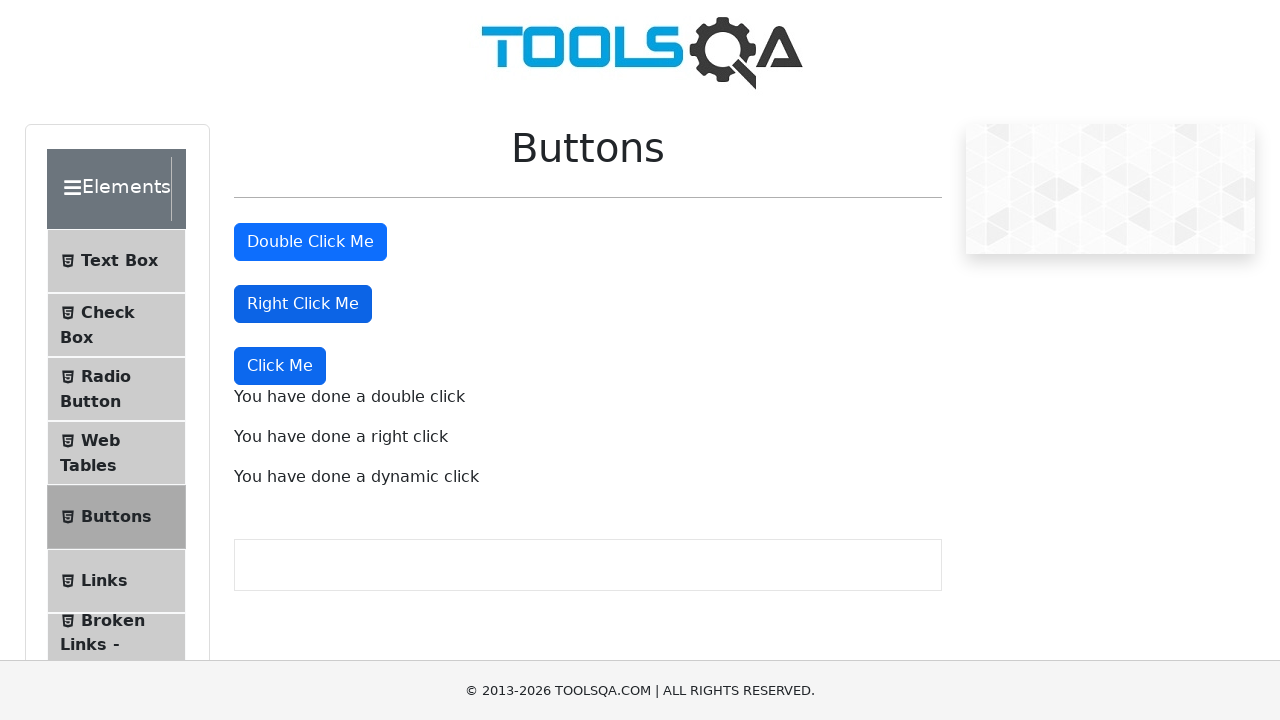

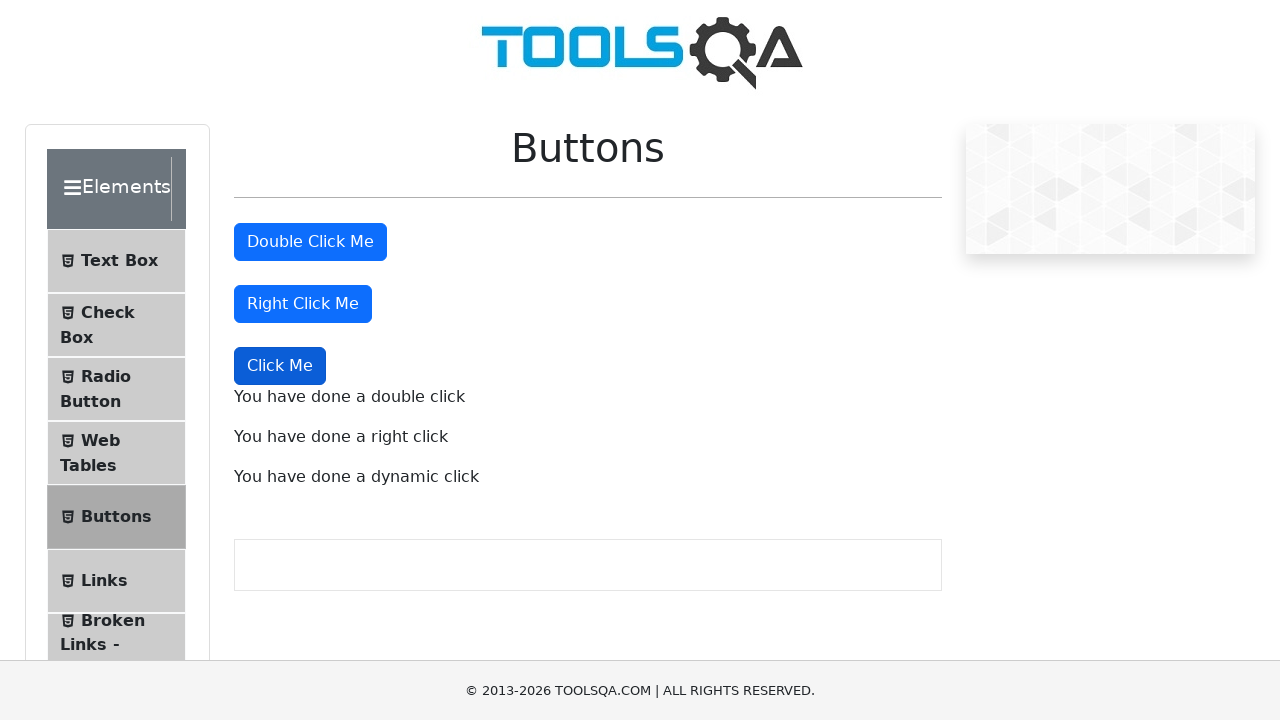